Tests scrolling functionality and table data validation by scrolling to a fixed header table, summing values in a column, and verifying the total matches the displayed sum

Starting URL: https://rahulshettyacademy.com/AutomationPractice/

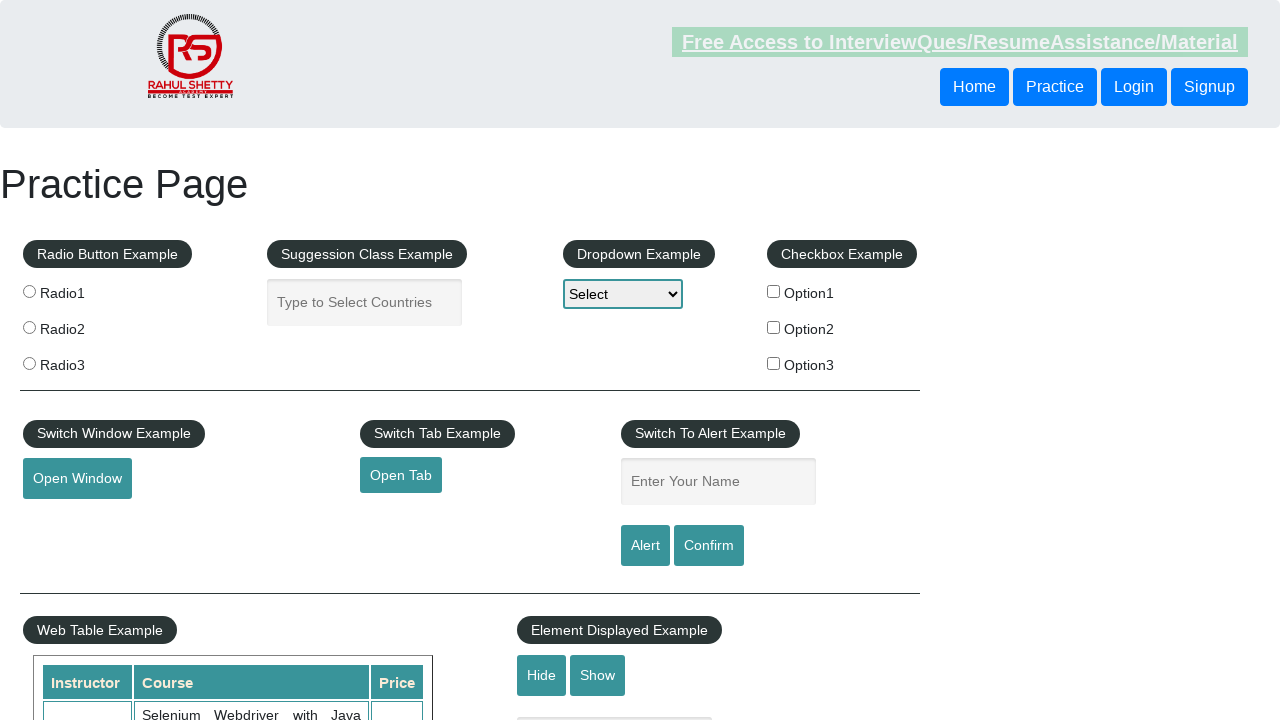

Scrolled main window down by 500px
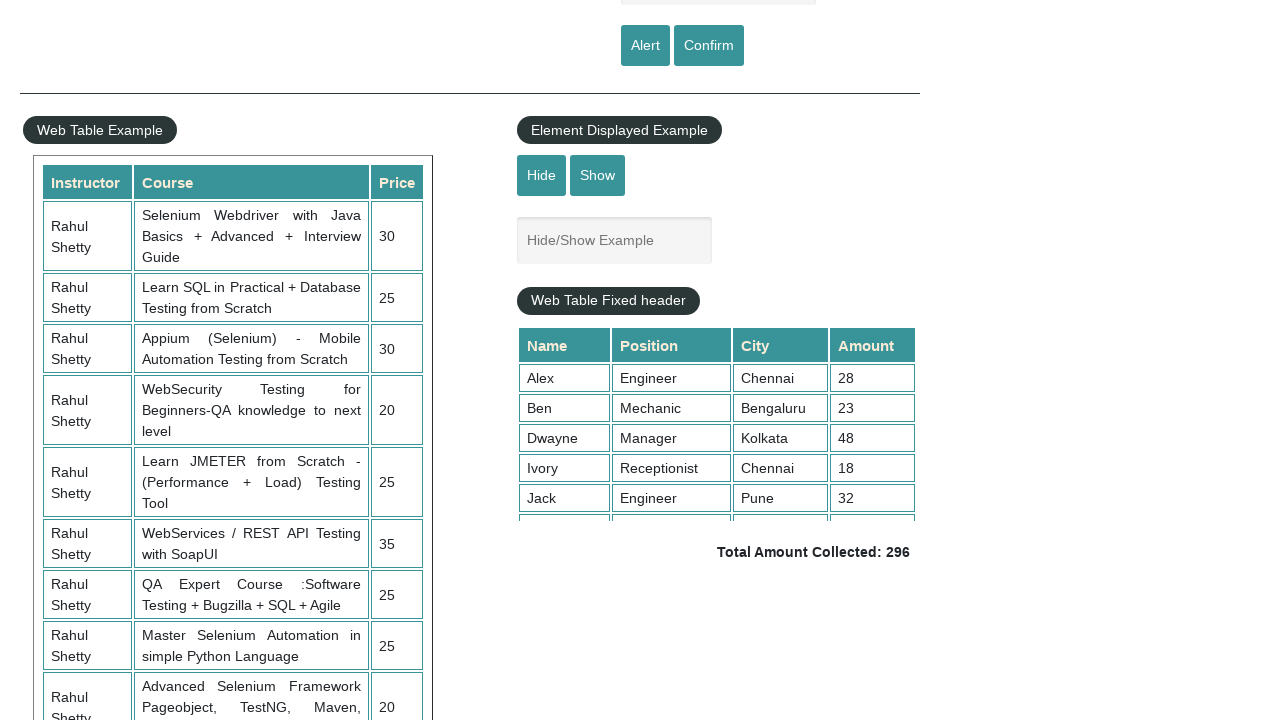

Scrolled fixed header table to top position 5000
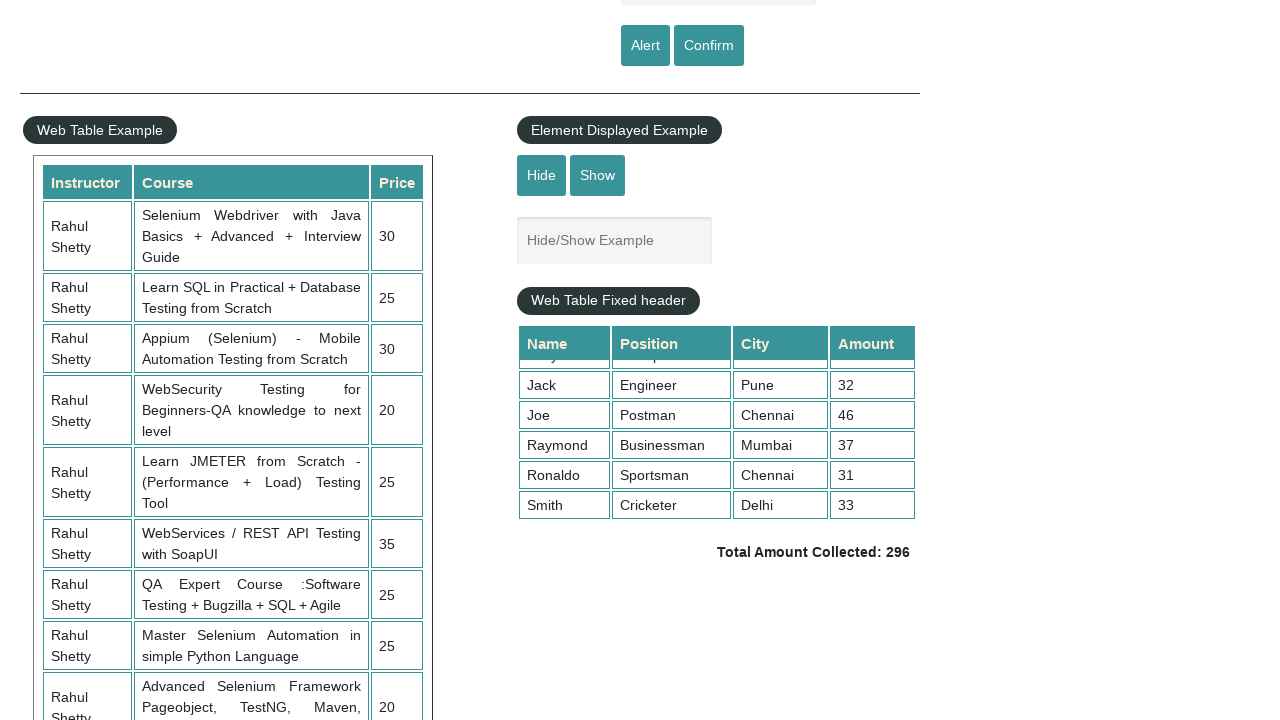

Retrieved all values from 4th column of fixed header table
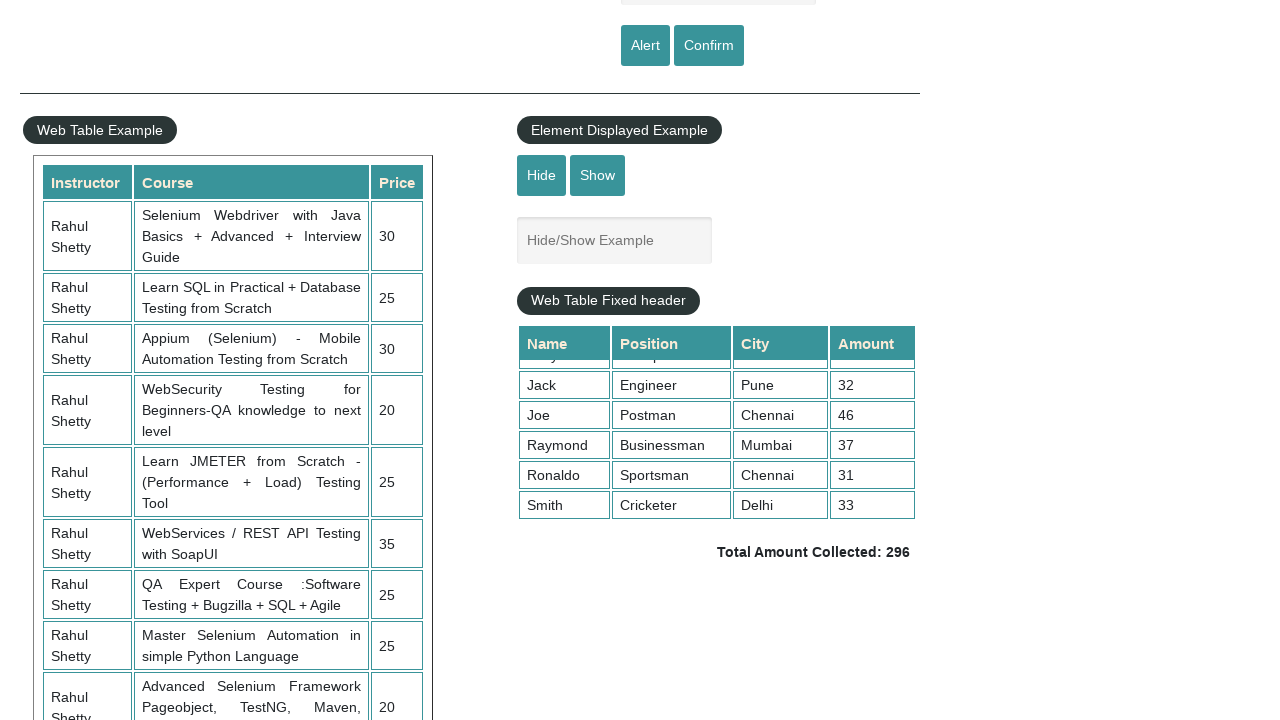

Calculated sum of column values: 296
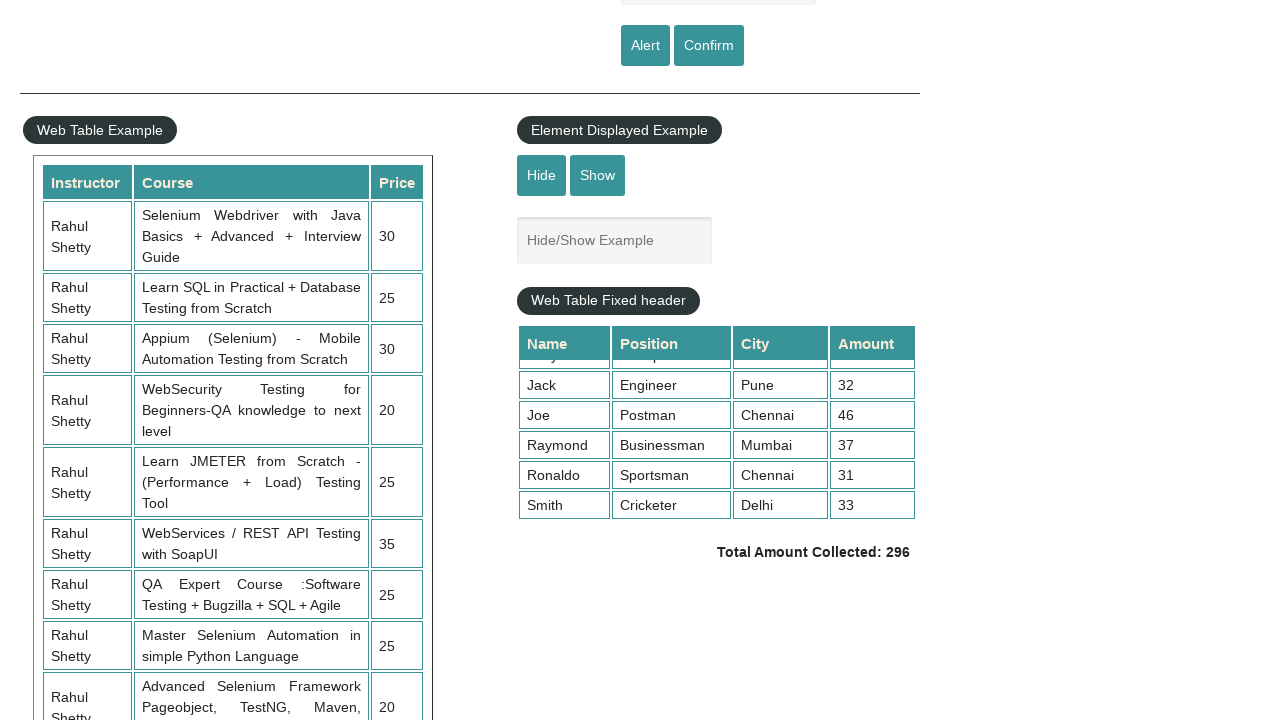

Retrieved displayed total amount text
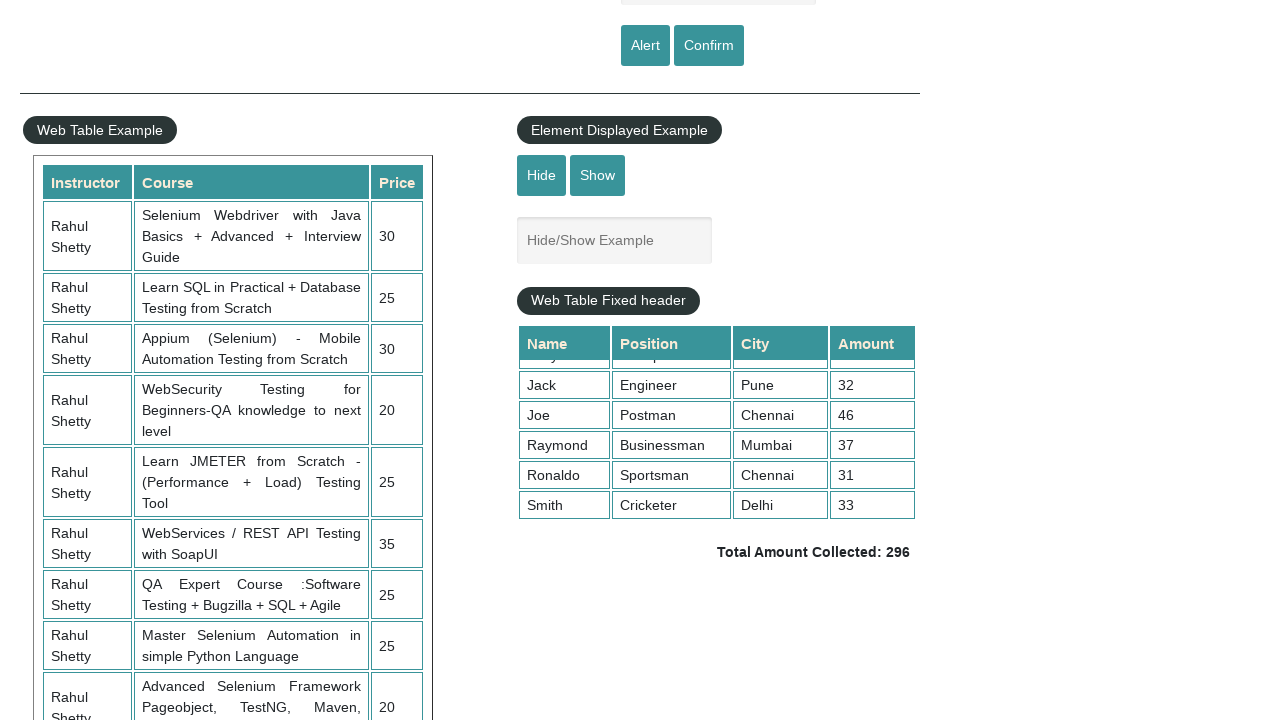

Parsed total amount from text: 296
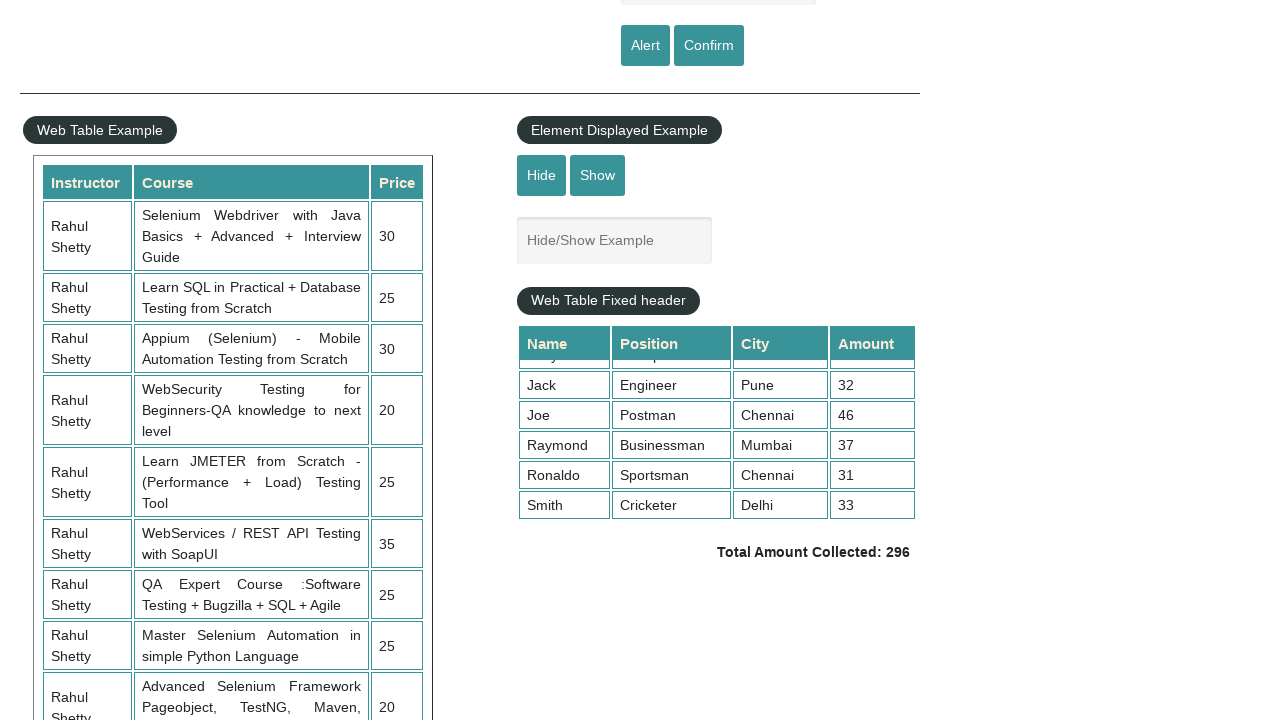

Verified sum (296) matches displayed total (296)
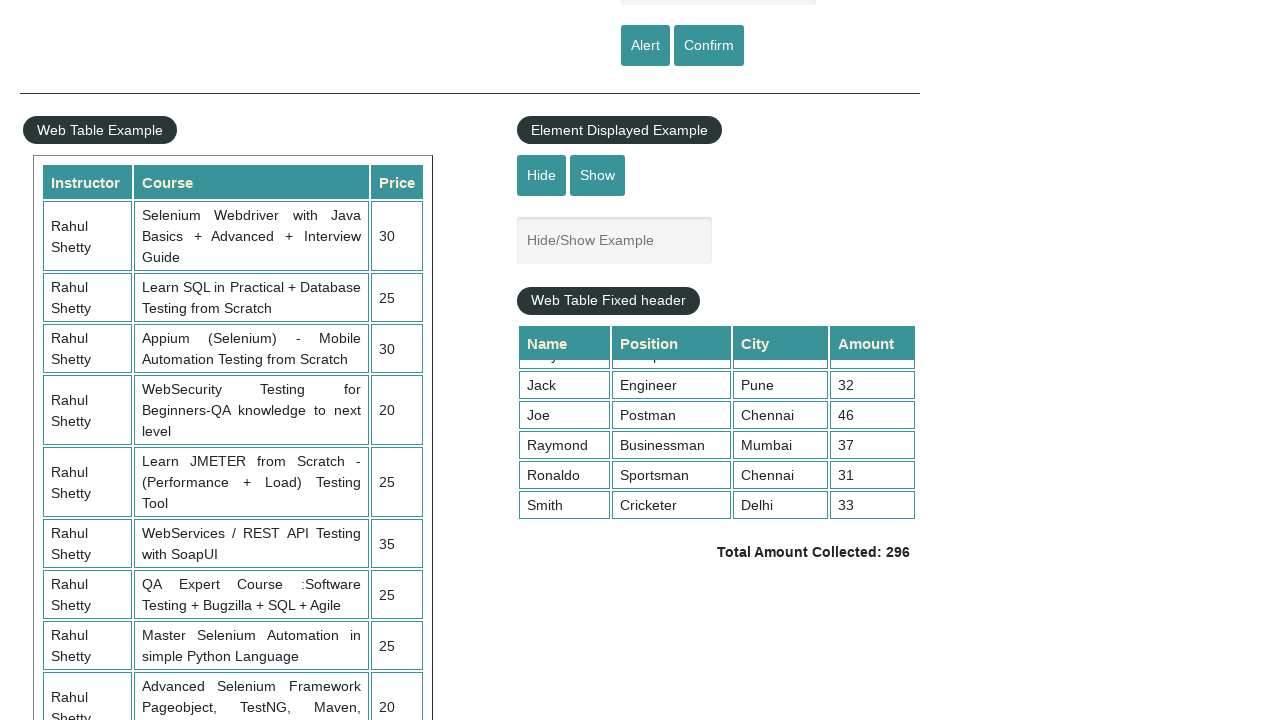

Located the product table element
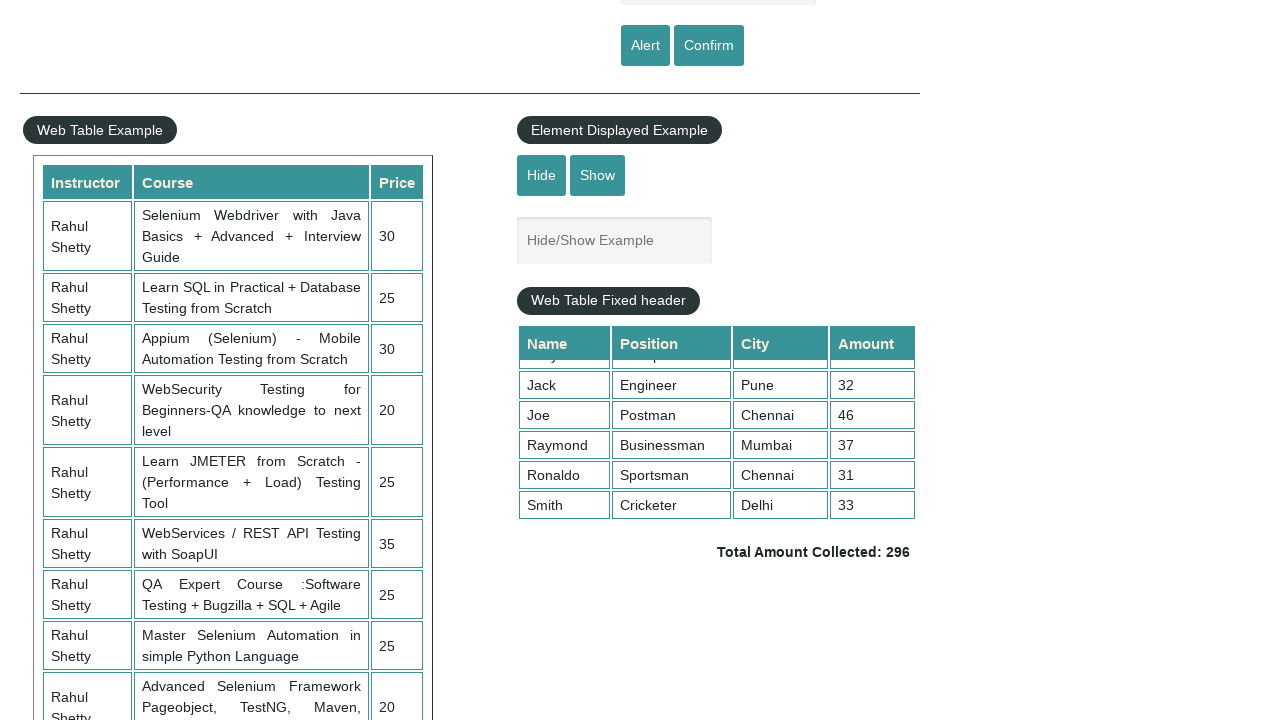

Retrieved row count from product table: 21 rows
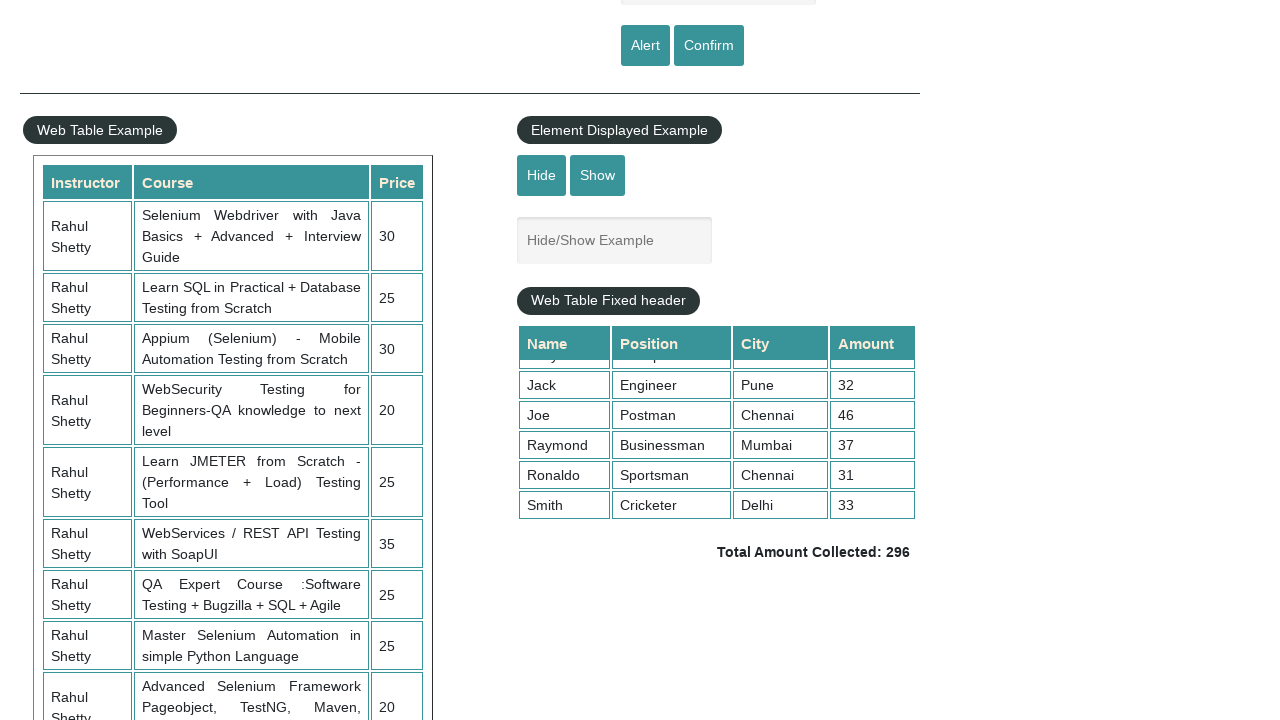

Retrieved header count from first row: 3 headers
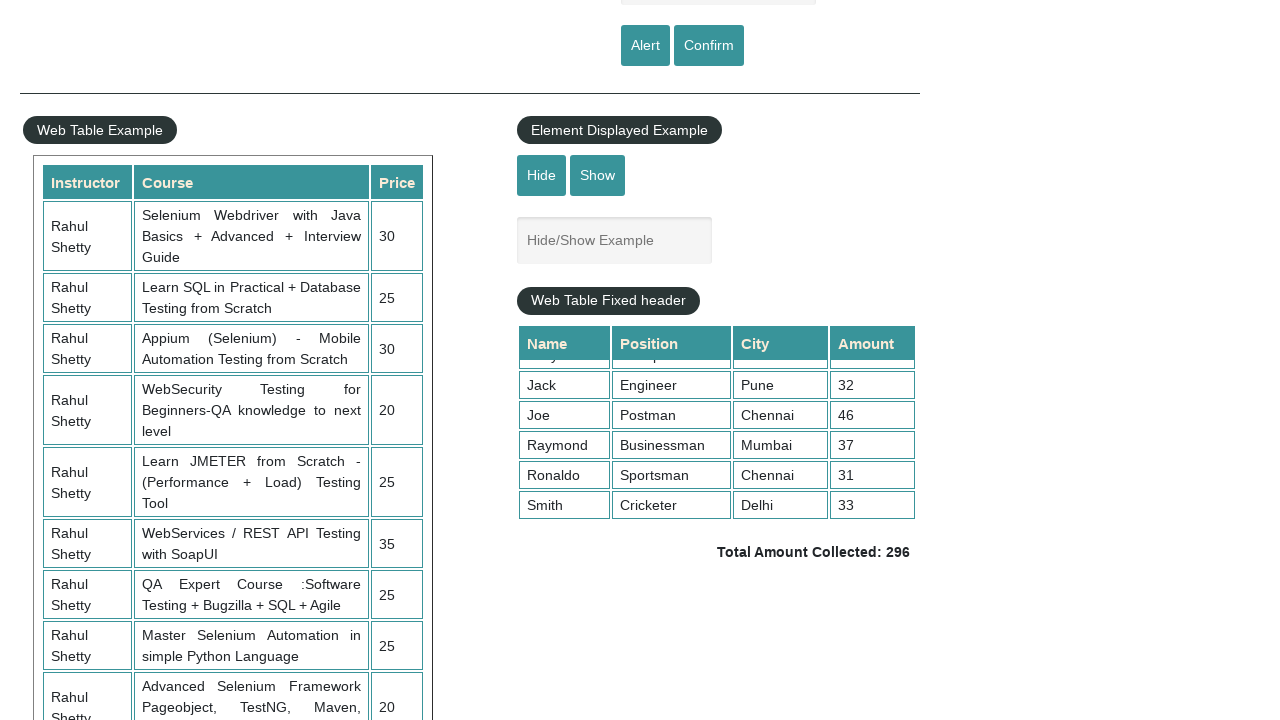

Retrieved all cell contents from third row of product table
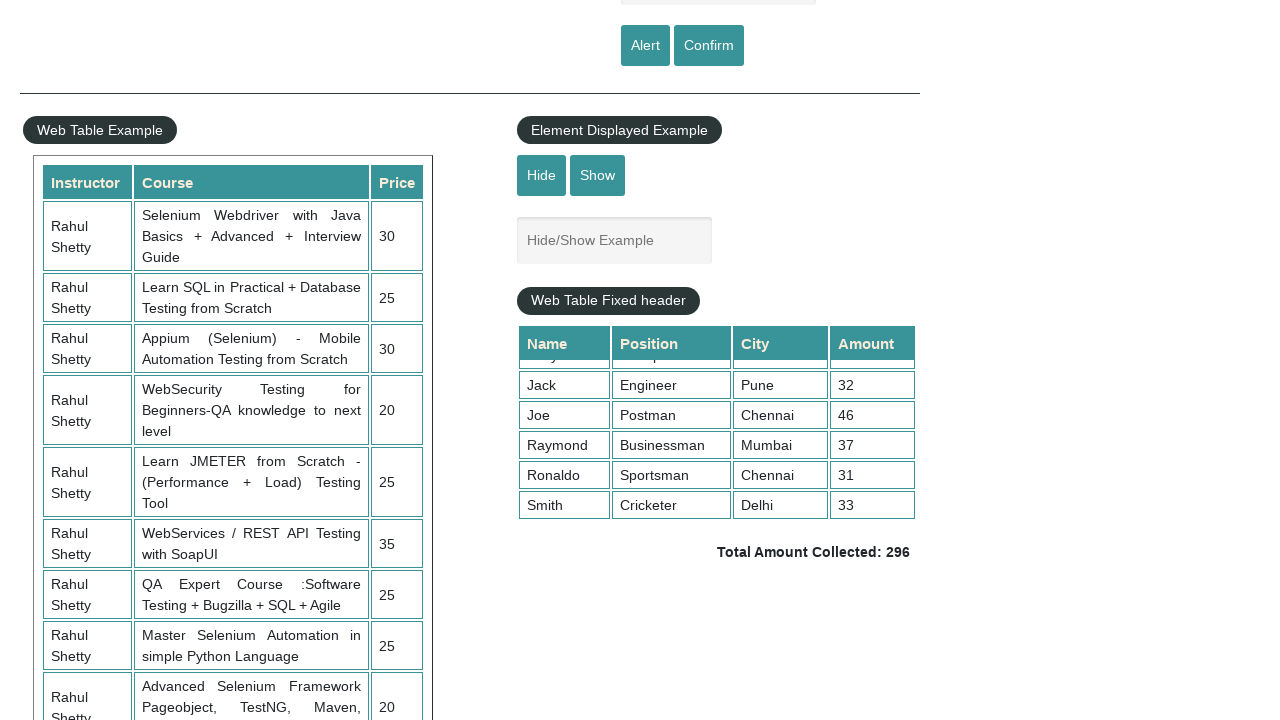

Printed all cell data from third row
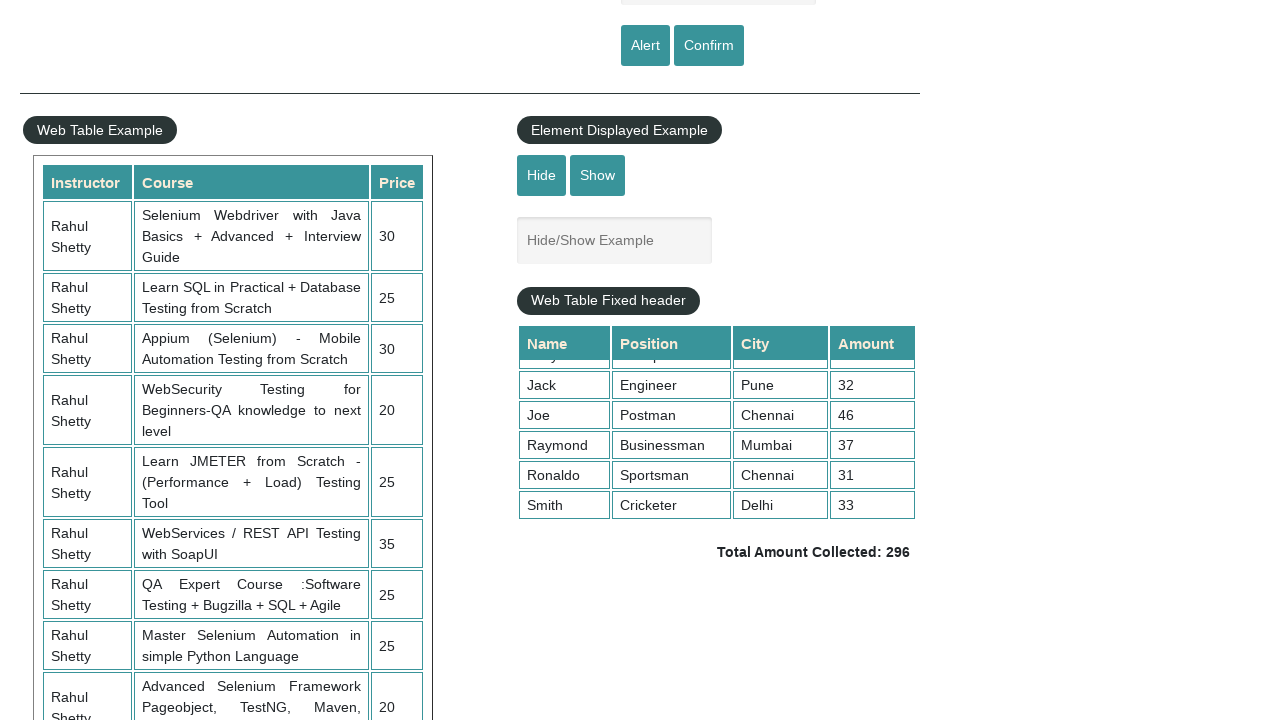

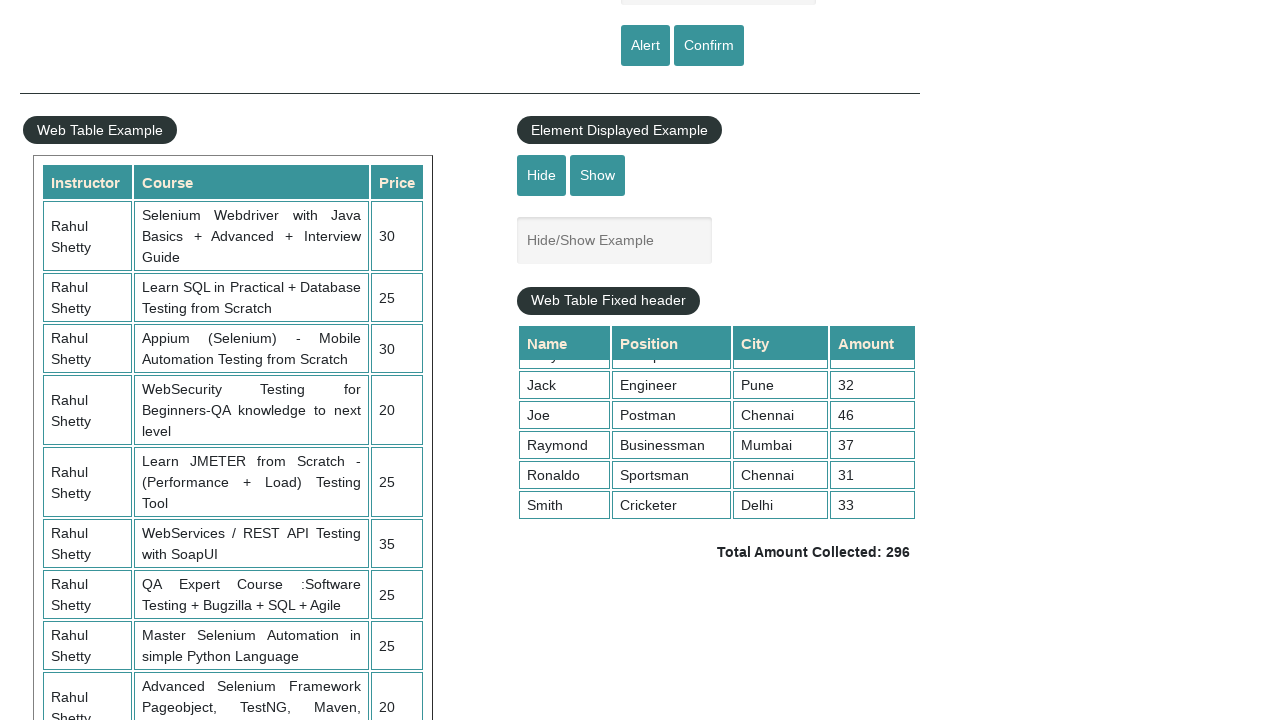